Navigates to a test automation practice page, scrolls to a paginated product table, searches through pages to find a specific product ("Wireless Mouse 20"), clicks its checkbox, and retrieves the amount.

Starting URL: https://testautomationpractice.blogspot.com/

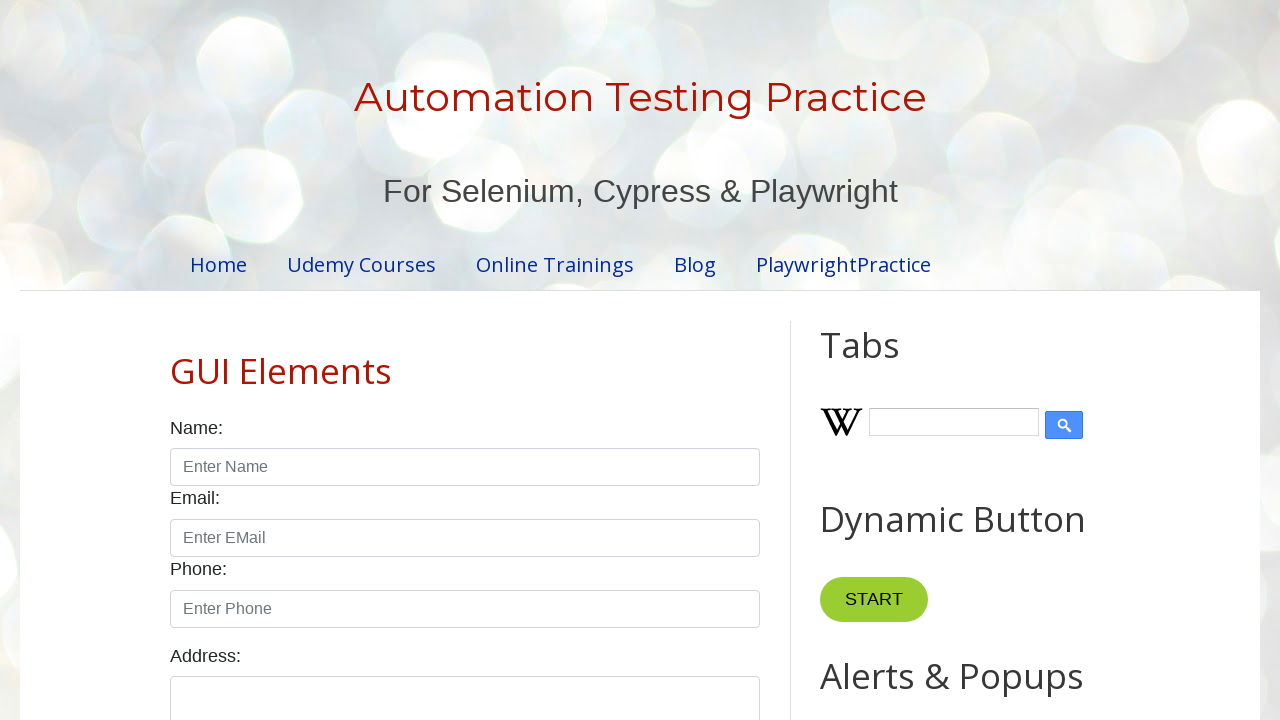

Scrolled to pagination table section with ID HTML8
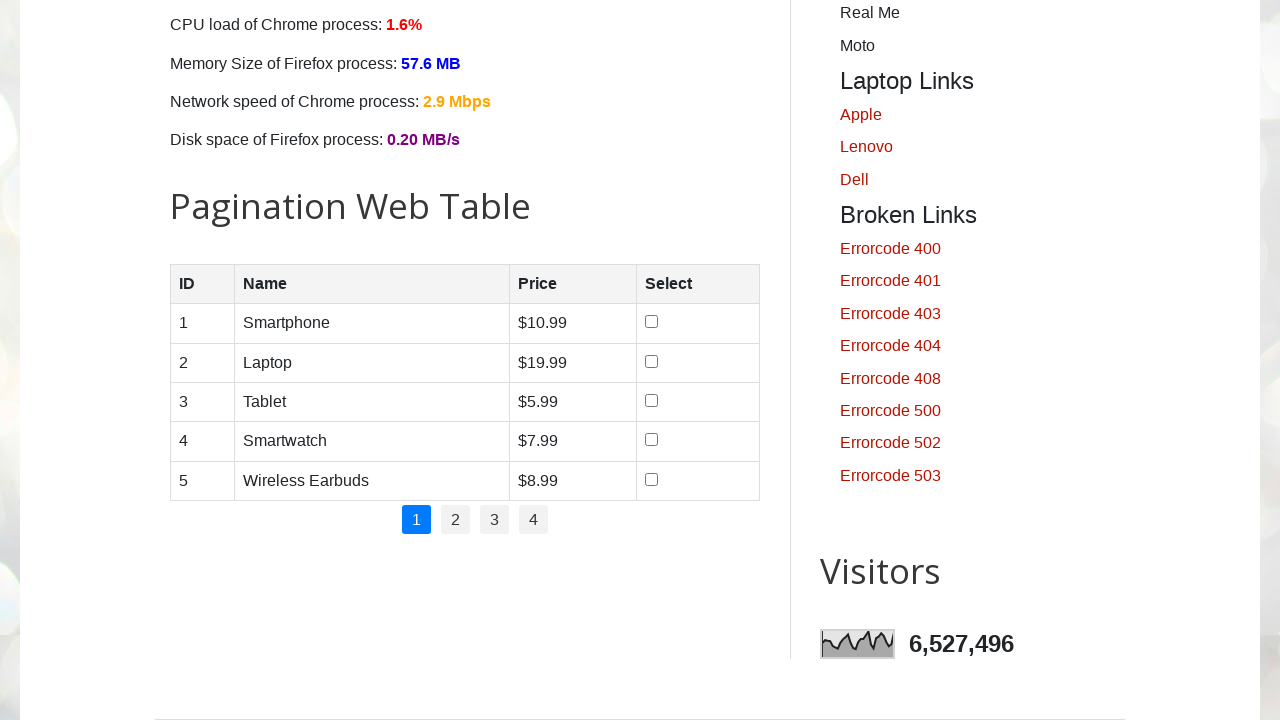

Retrieved all rows from product table (found 5 rows)
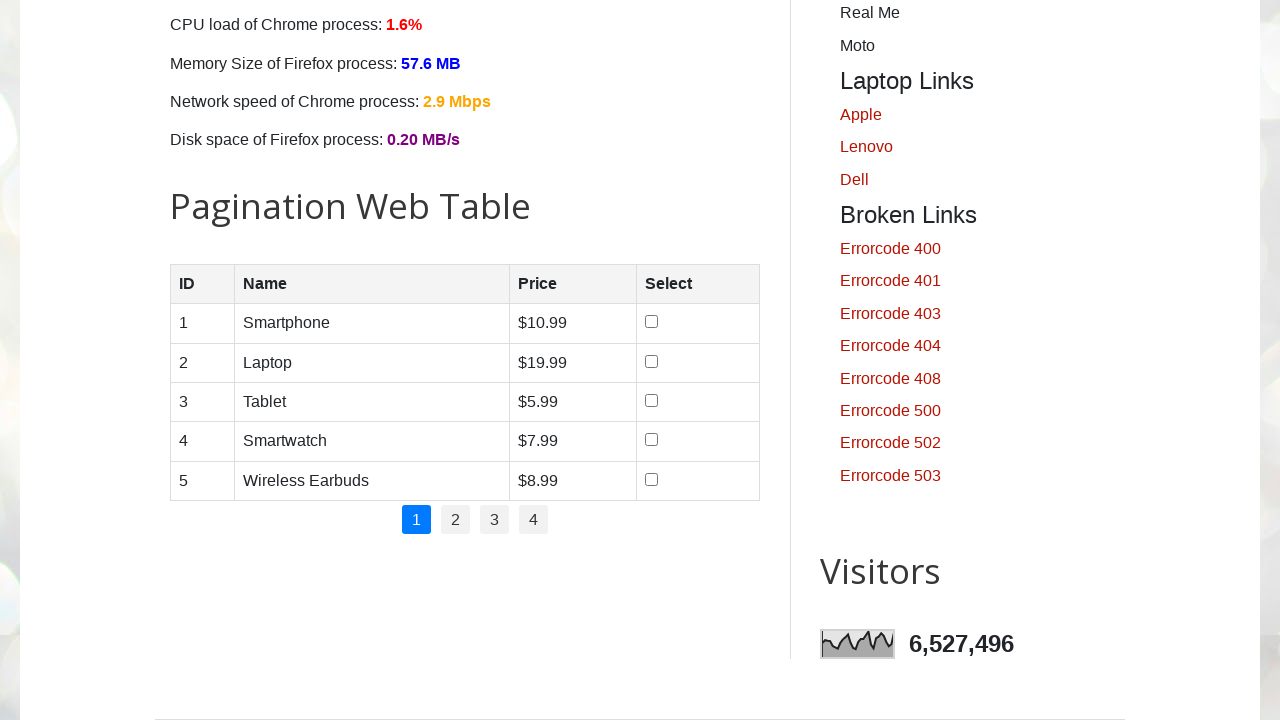

Clicked pagination link for page 2 at (456, 520) on //*[@id='pagination']//a[text()='2']
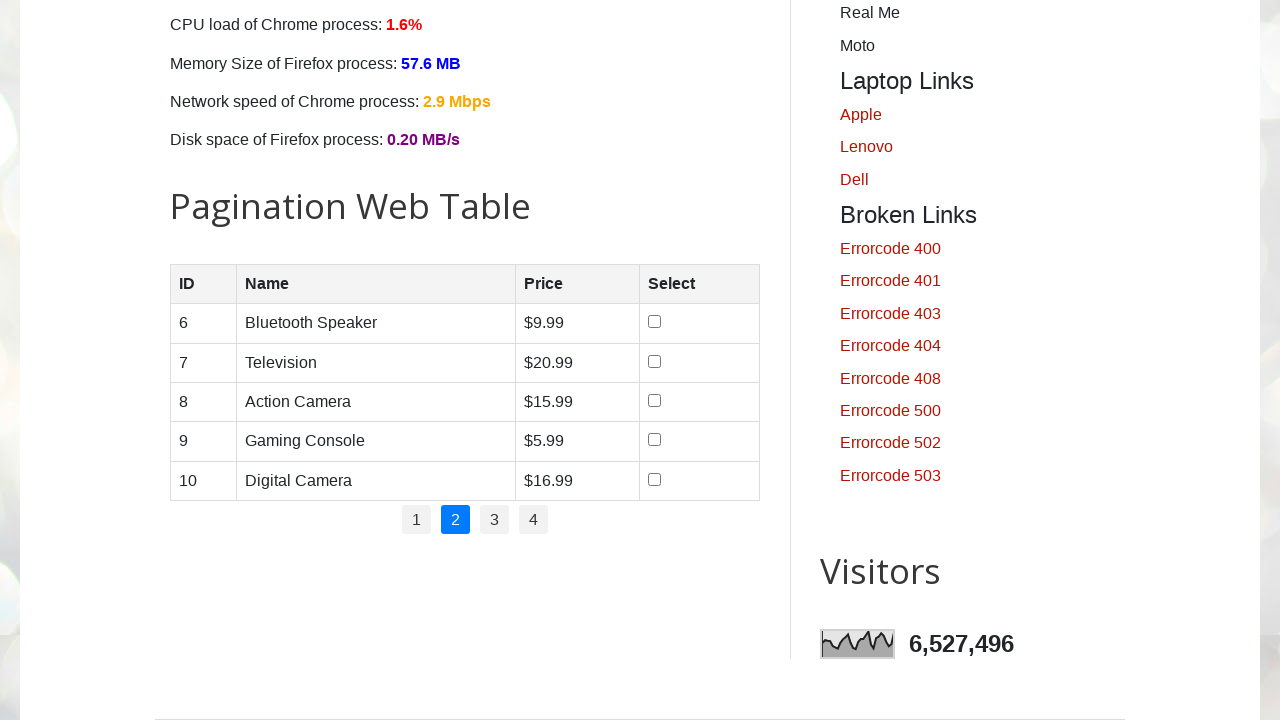

Waited 500ms for next page to load
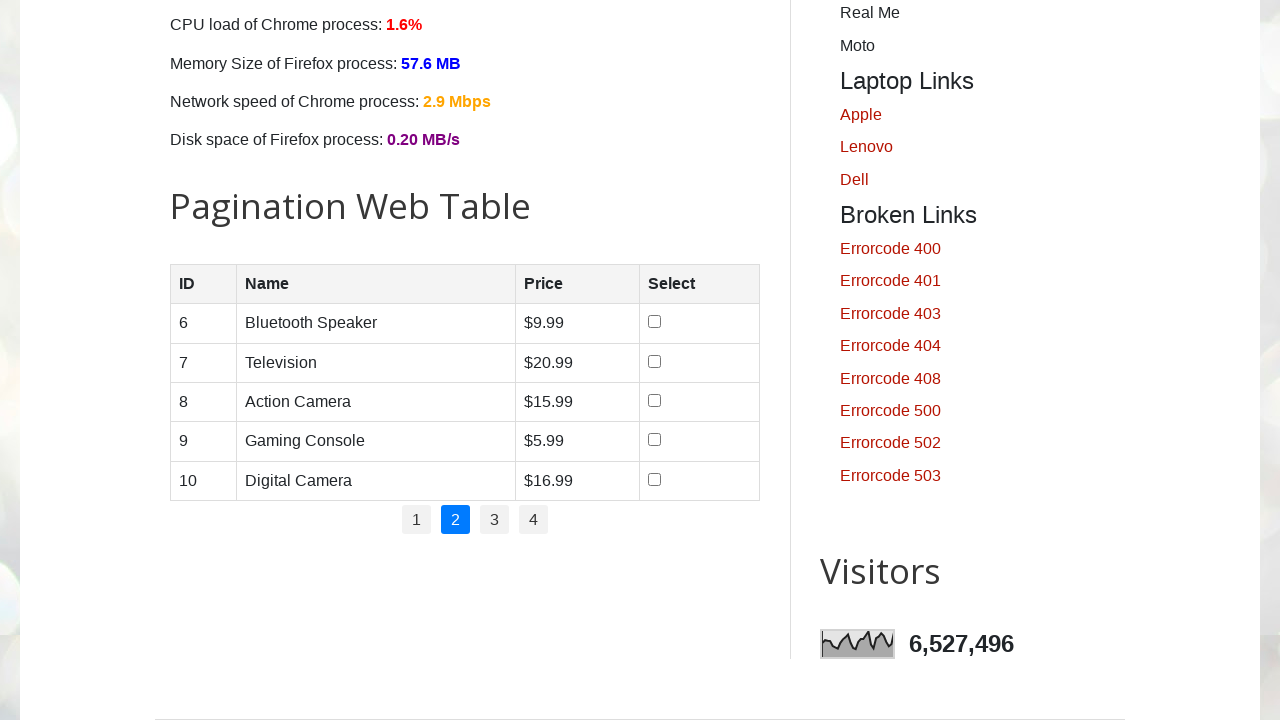

Retrieved all rows from product table (found 5 rows)
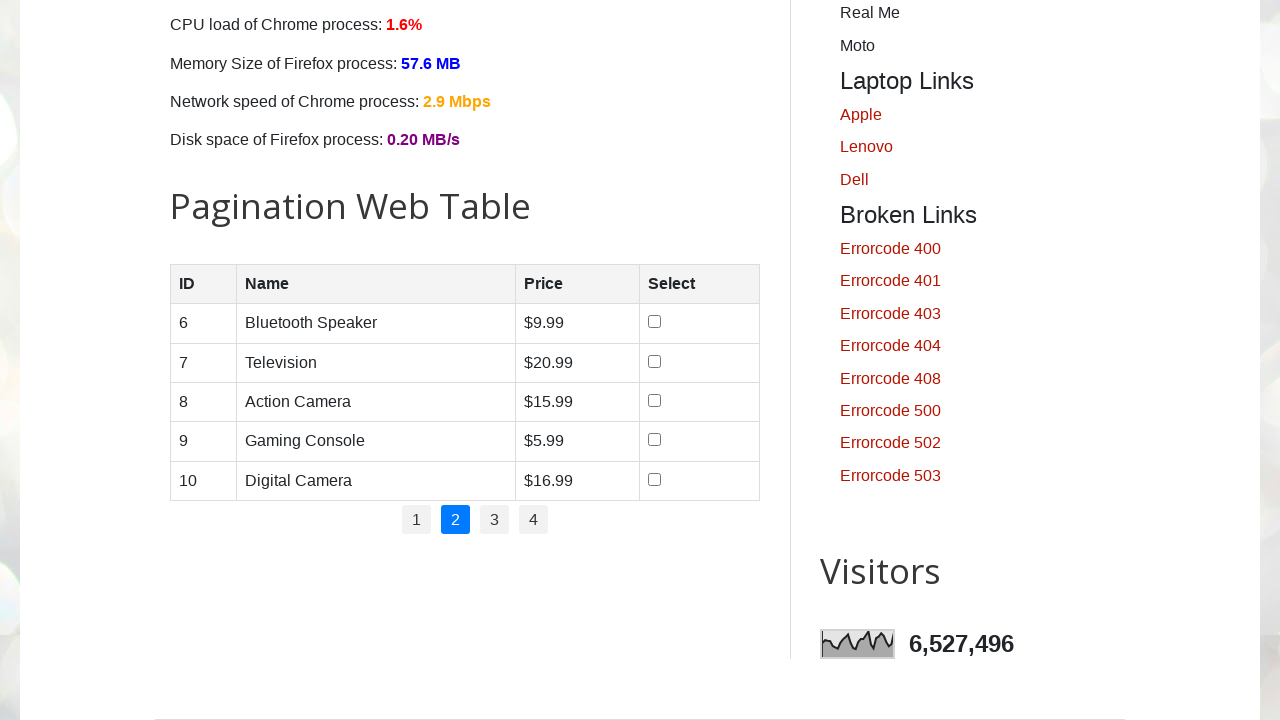

Clicked pagination link for page 3 at (494, 520) on //*[@id='pagination']//a[text()='3']
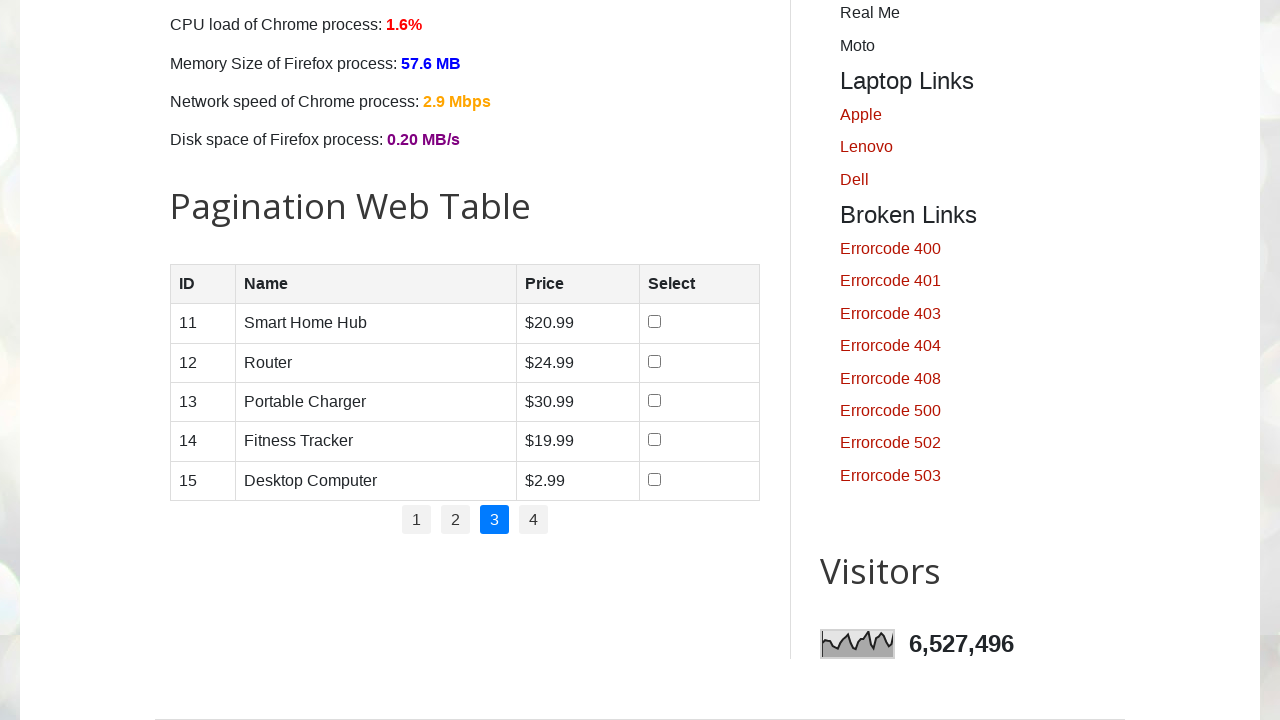

Waited 500ms for next page to load
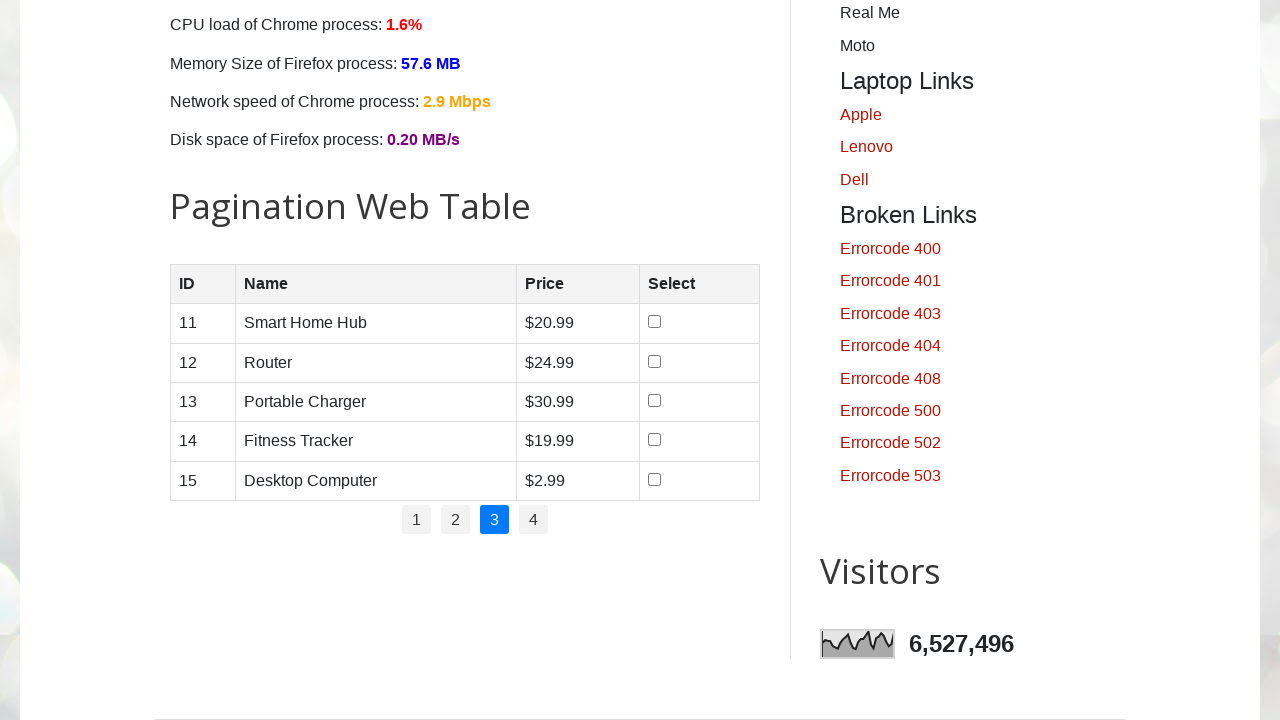

Retrieved all rows from product table (found 5 rows)
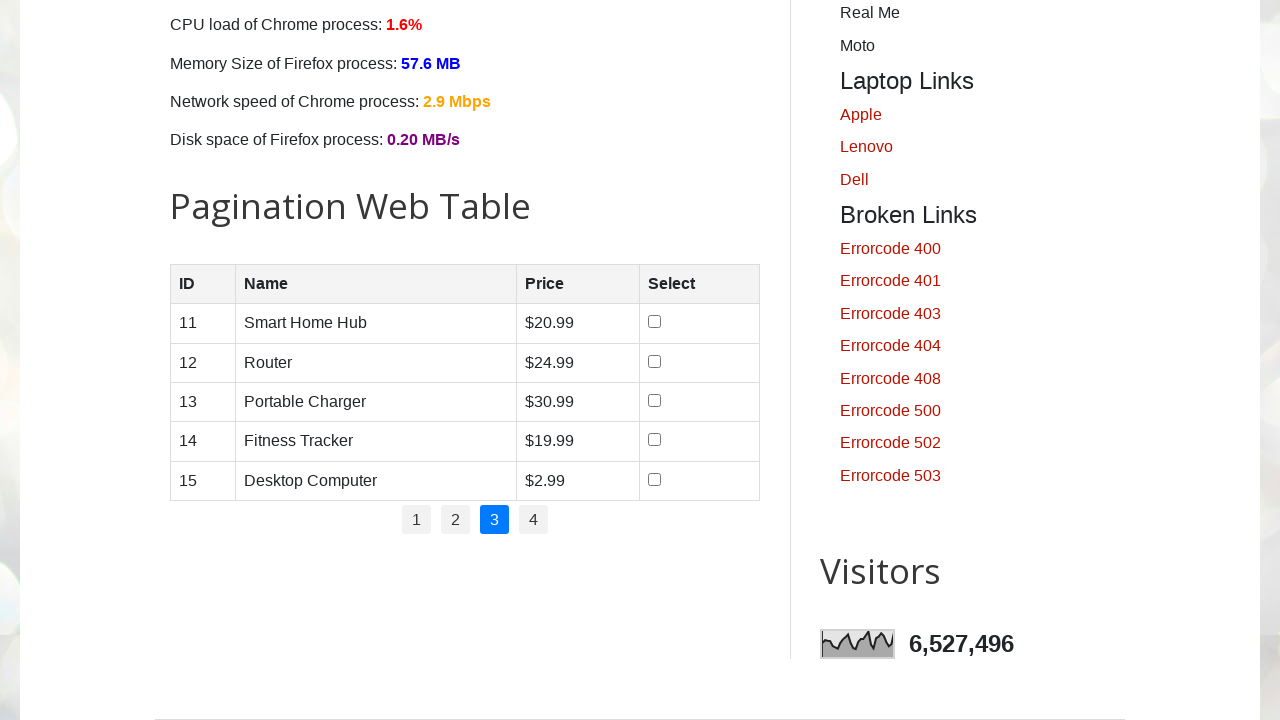

Clicked pagination link for page 4 at (534, 520) on //*[@id='pagination']//a[text()='4']
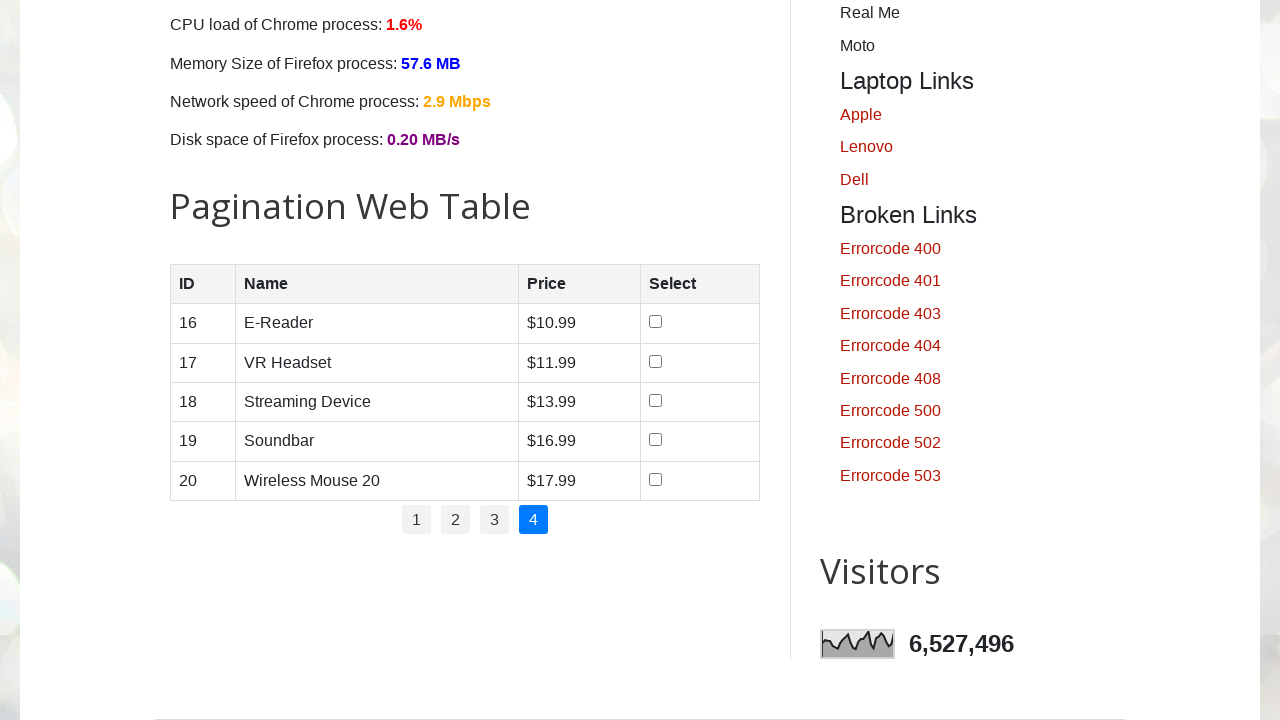

Waited 500ms for next page to load
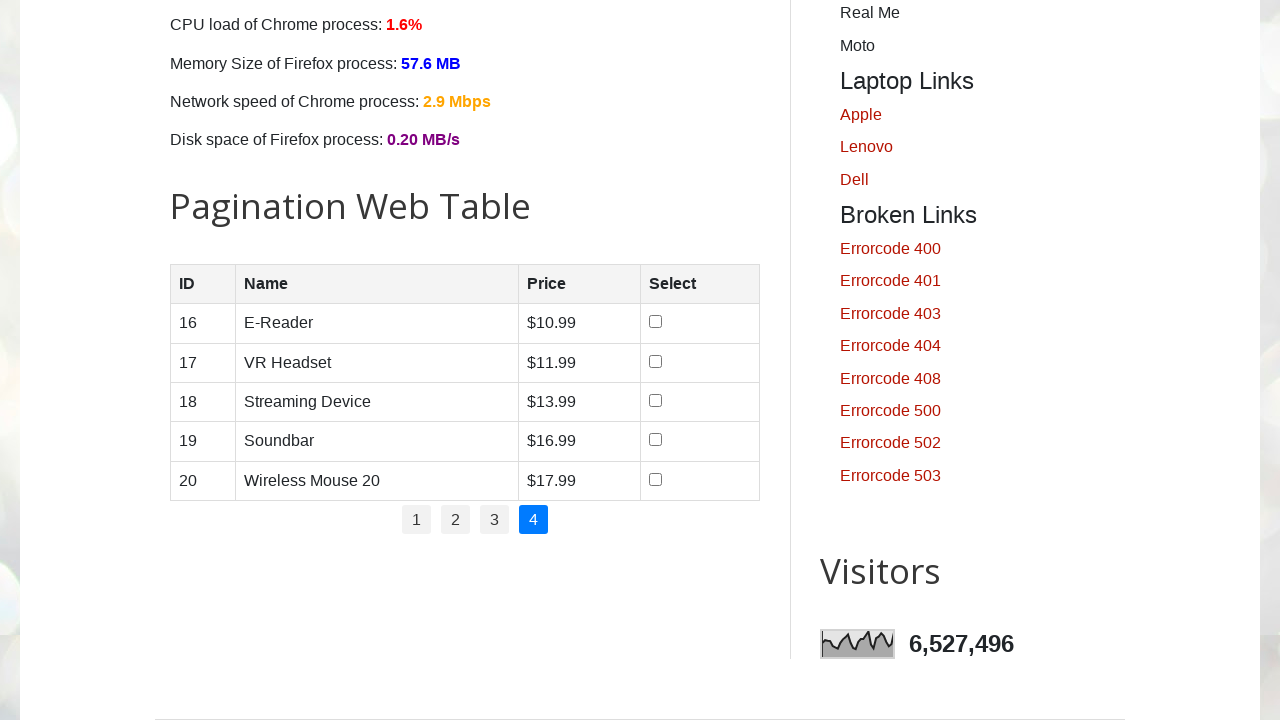

Retrieved all rows from product table (found 5 rows)
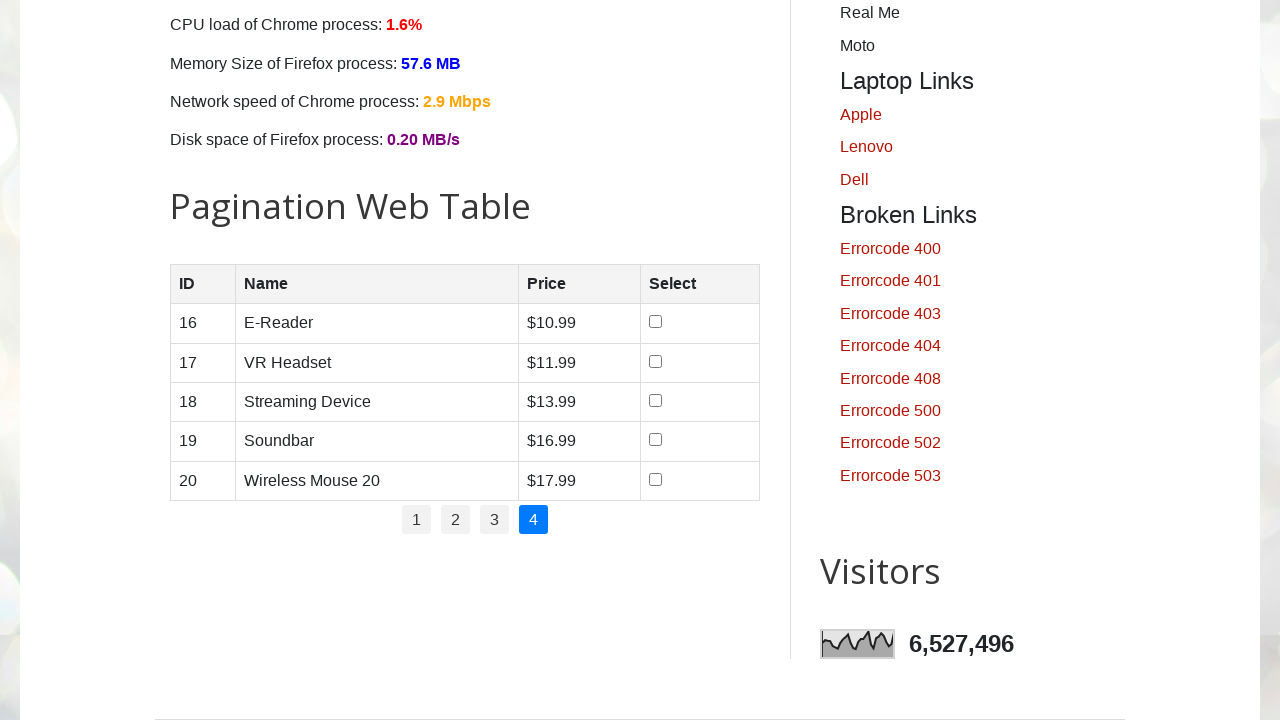

Found and clicked checkbox for product 'Wireless Mouse 20' at (656, 479) on xpath=//*[@id='productTable']/tbody/tr >> nth=4 >> xpath=./td/input
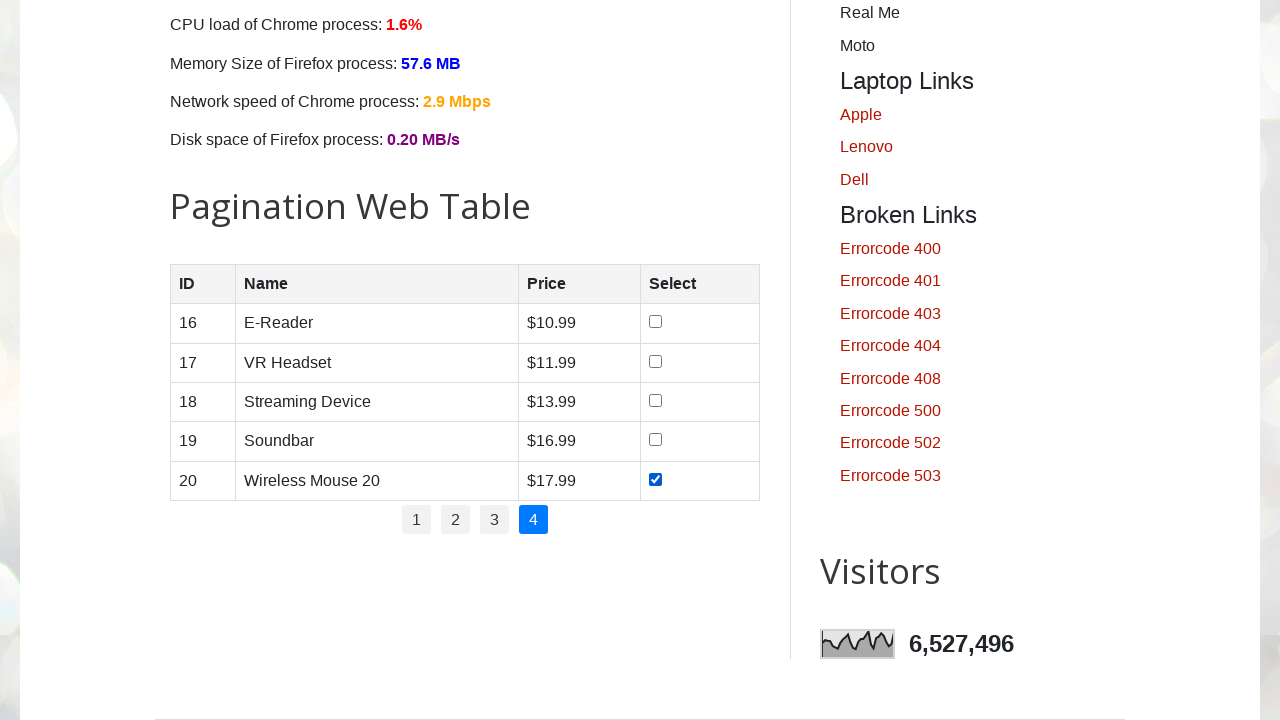

Retrieved amount for product: $17.99
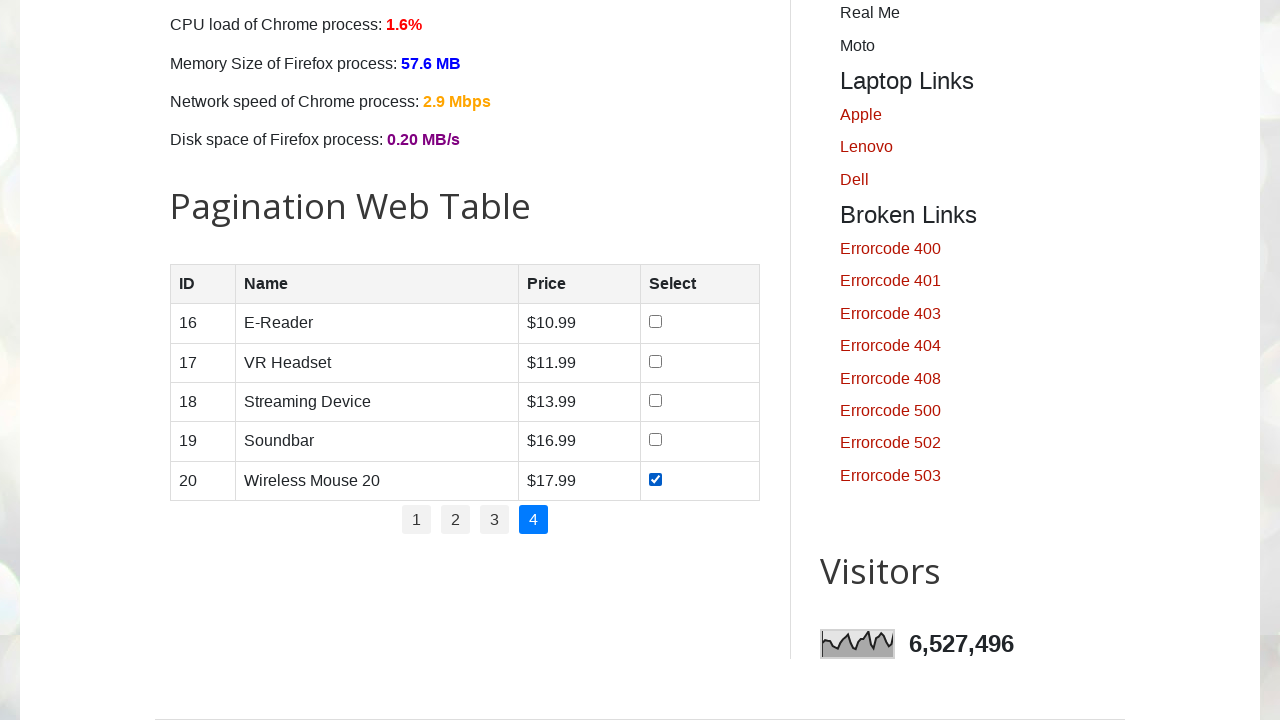

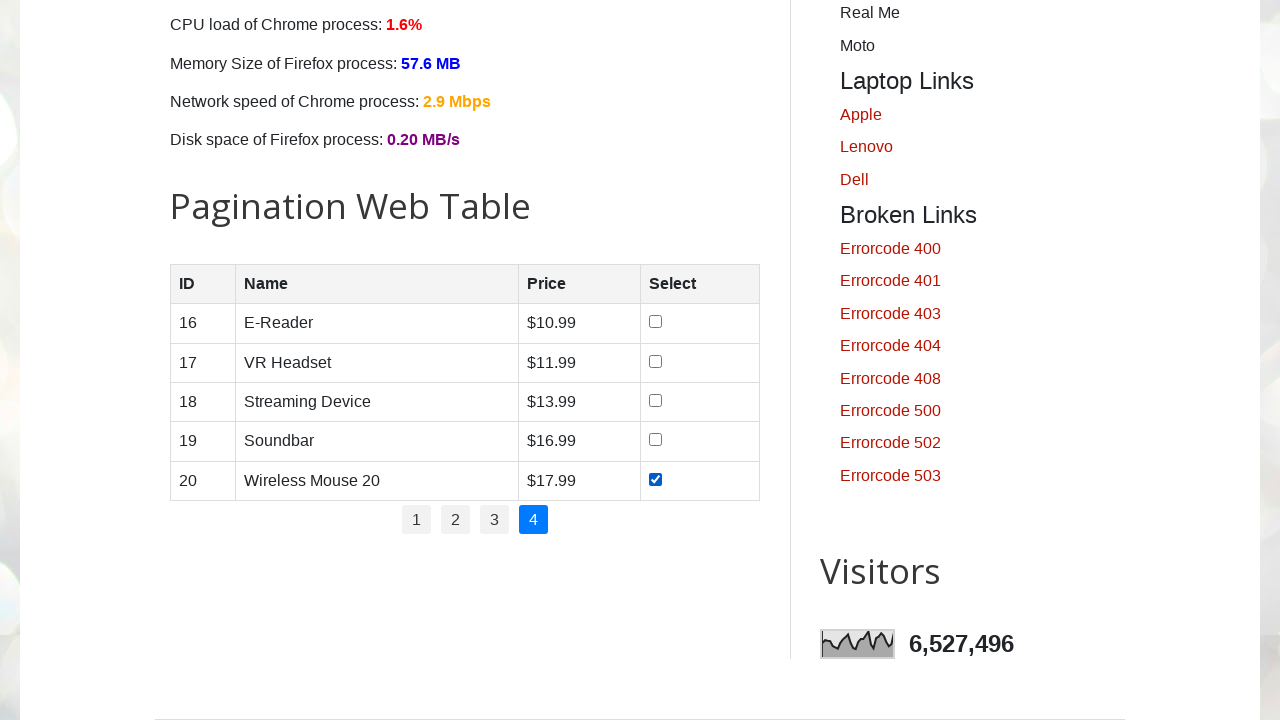